Tests the date picker calendar on Delta Airlines website by selecting a departure date in August (13th) and a return date in November (30th) using the calendar navigation controls.

Starting URL: https://www.delta.com

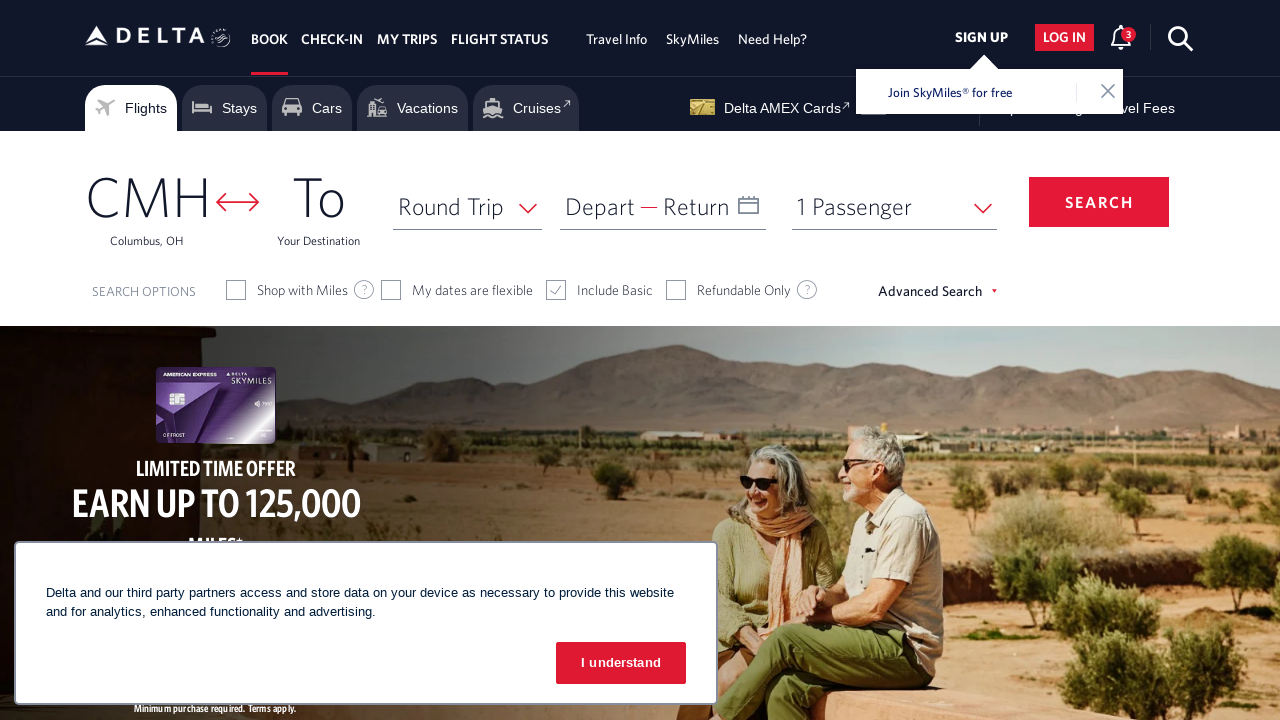

Clicked on departure date input to open calendar at (663, 206) on #input_departureDate_1
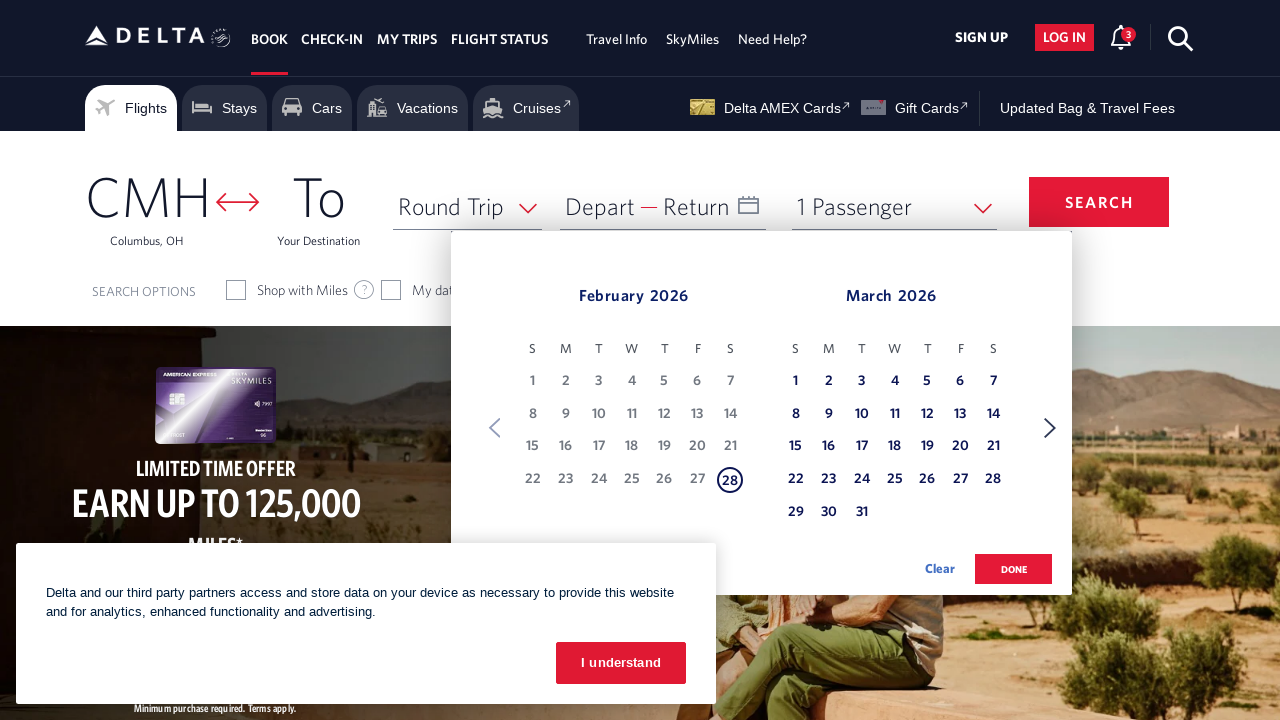

Clicked Next button to navigate departure calendar months at (1050, 428) on xpath=//span[text() = 'Next']
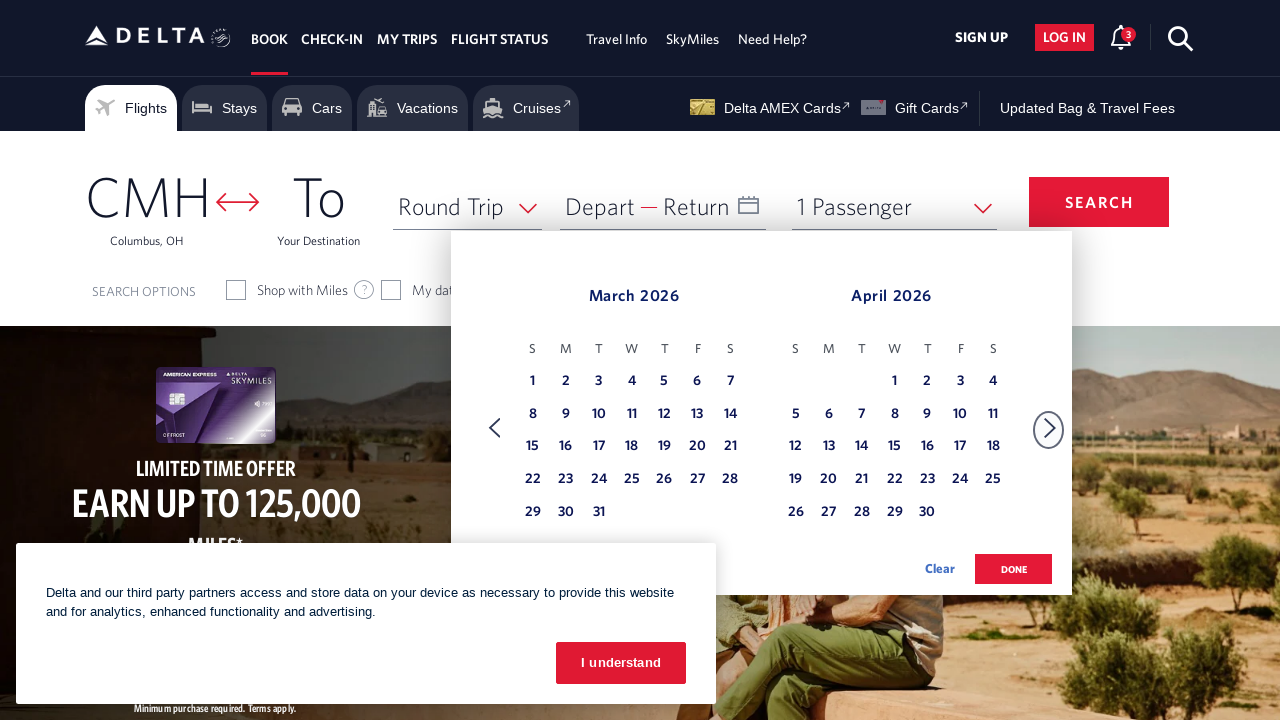

Clicked Next button to navigate departure calendar months at (1050, 428) on xpath=//span[text() = 'Next']
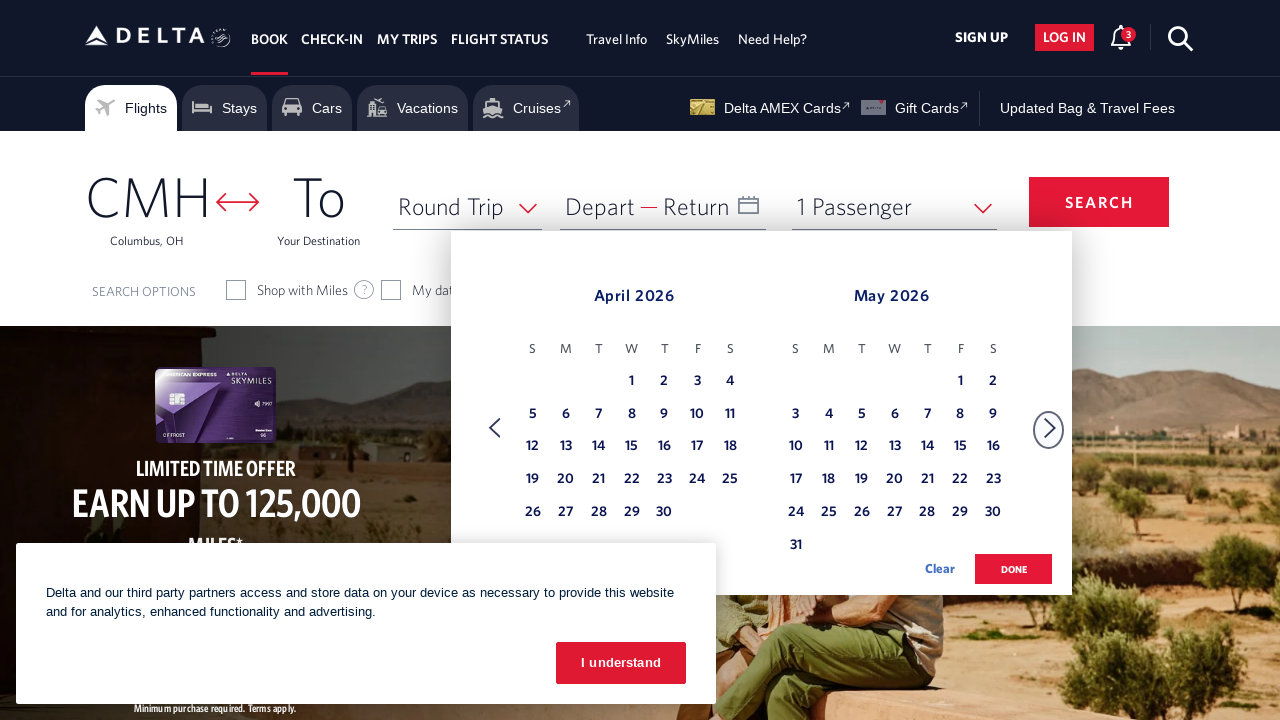

Clicked Next button to navigate departure calendar months at (1050, 428) on xpath=//span[text() = 'Next']
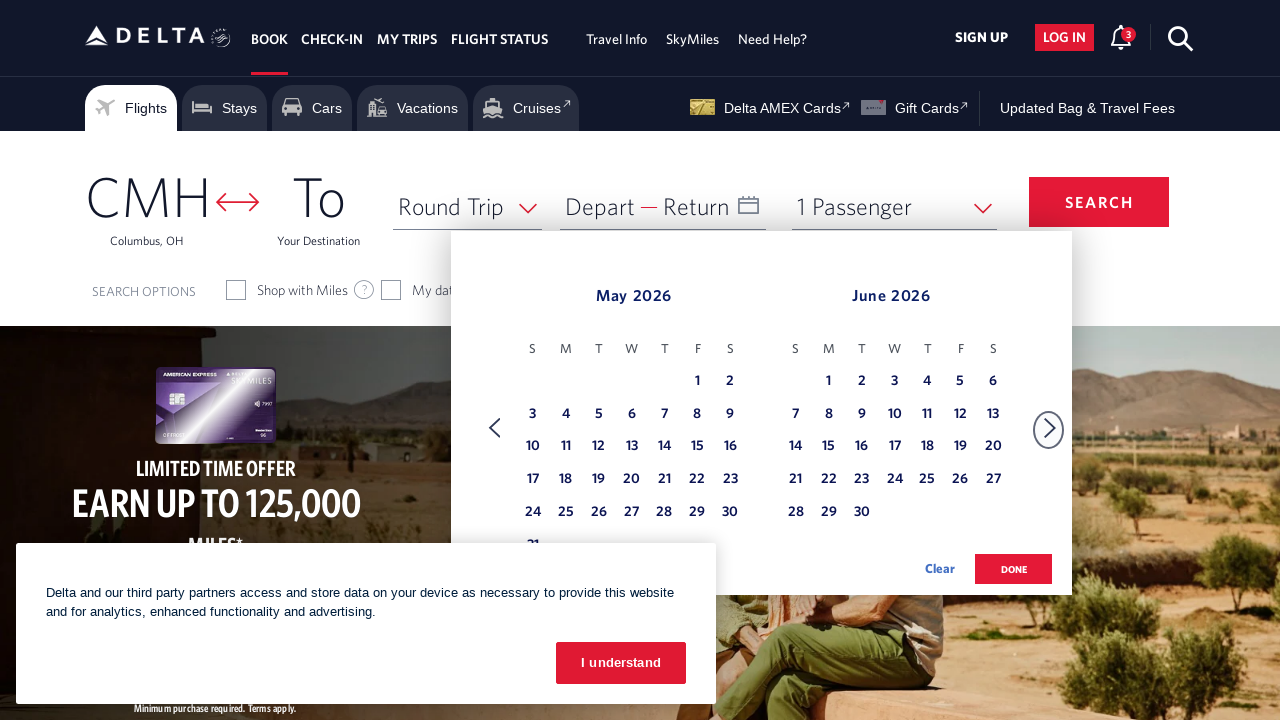

Clicked Next button to navigate departure calendar months at (1050, 428) on xpath=//span[text() = 'Next']
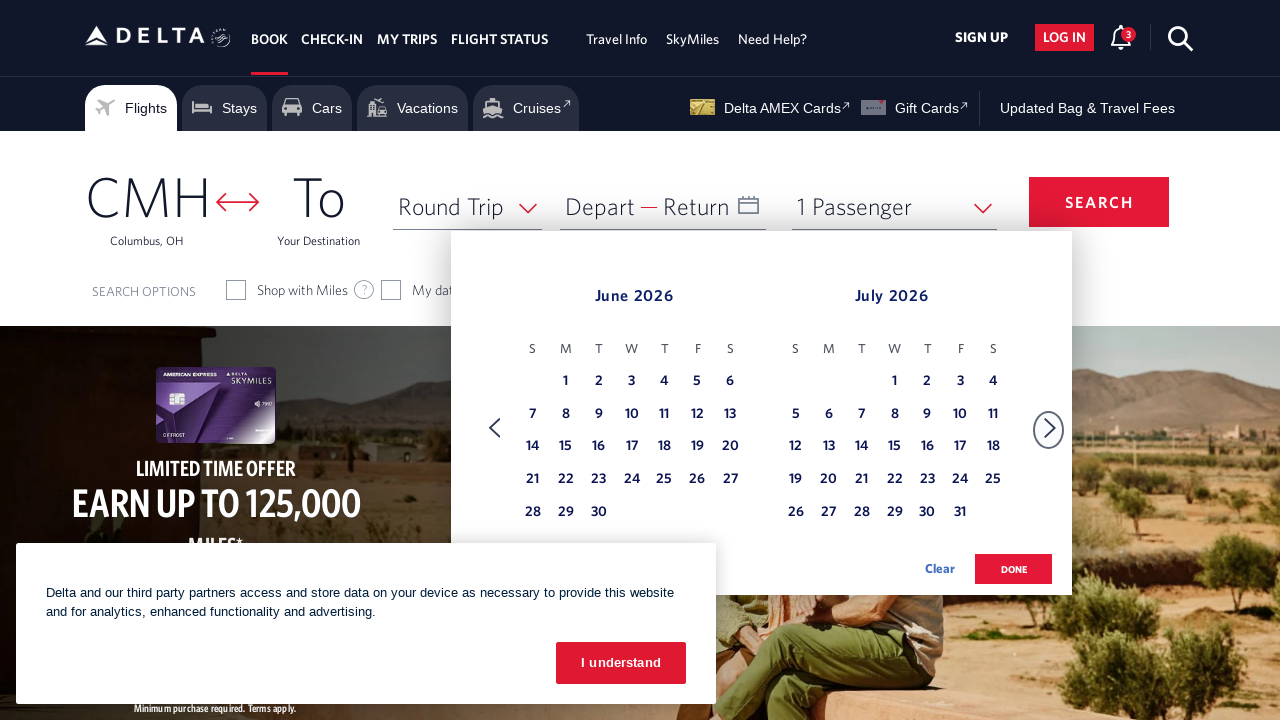

Clicked Next button to navigate departure calendar months at (1050, 428) on xpath=//span[text() = 'Next']
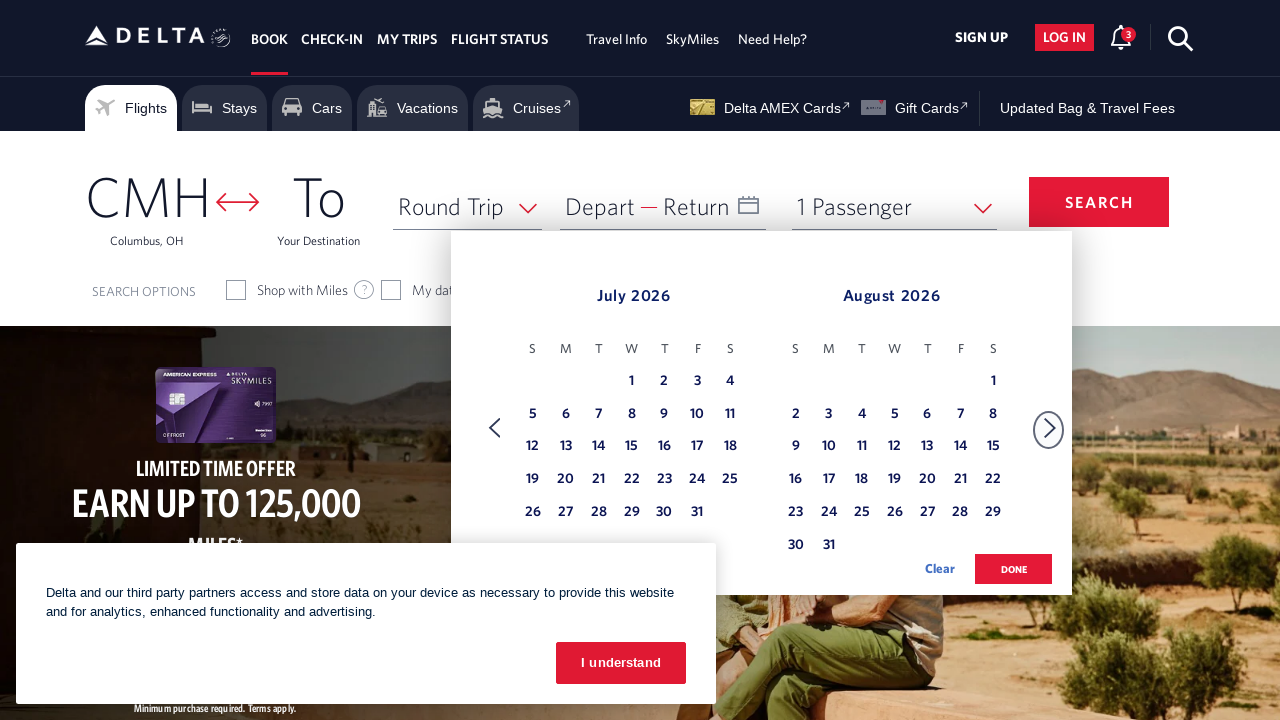

Clicked Next button to navigate departure calendar months at (1050, 428) on xpath=//span[text() = 'Next']
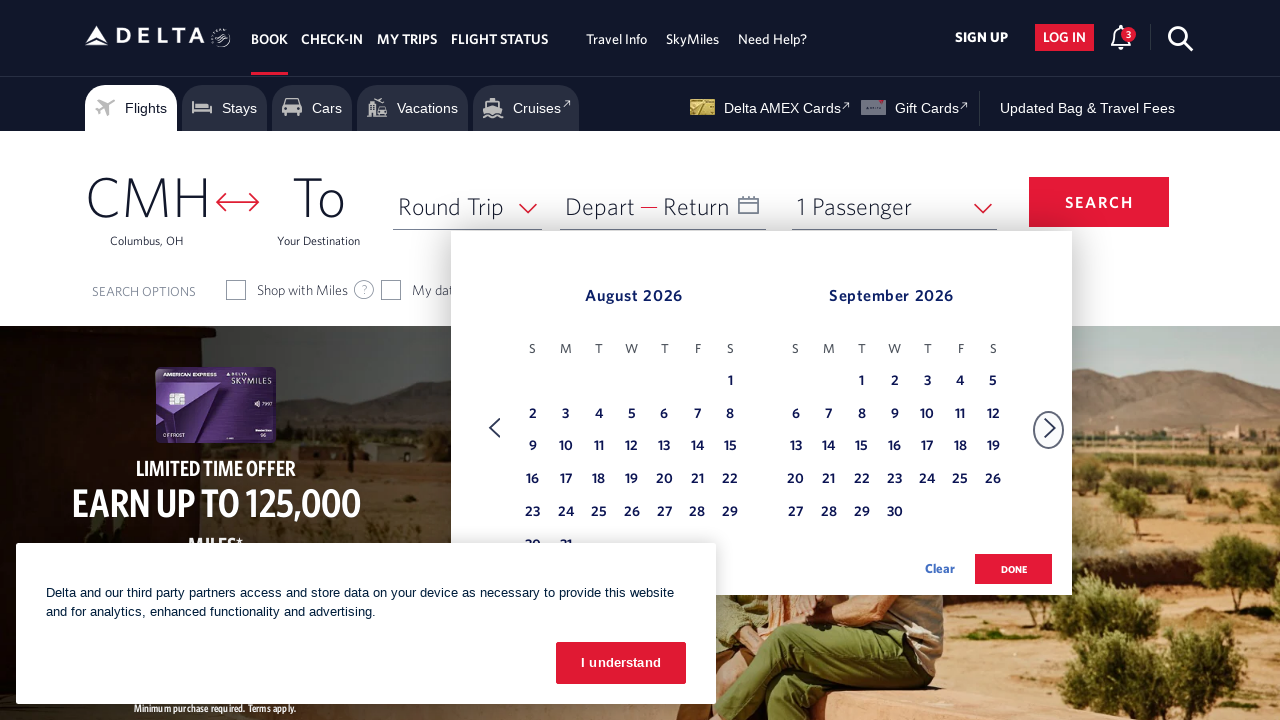

Navigated to August in departure date calendar
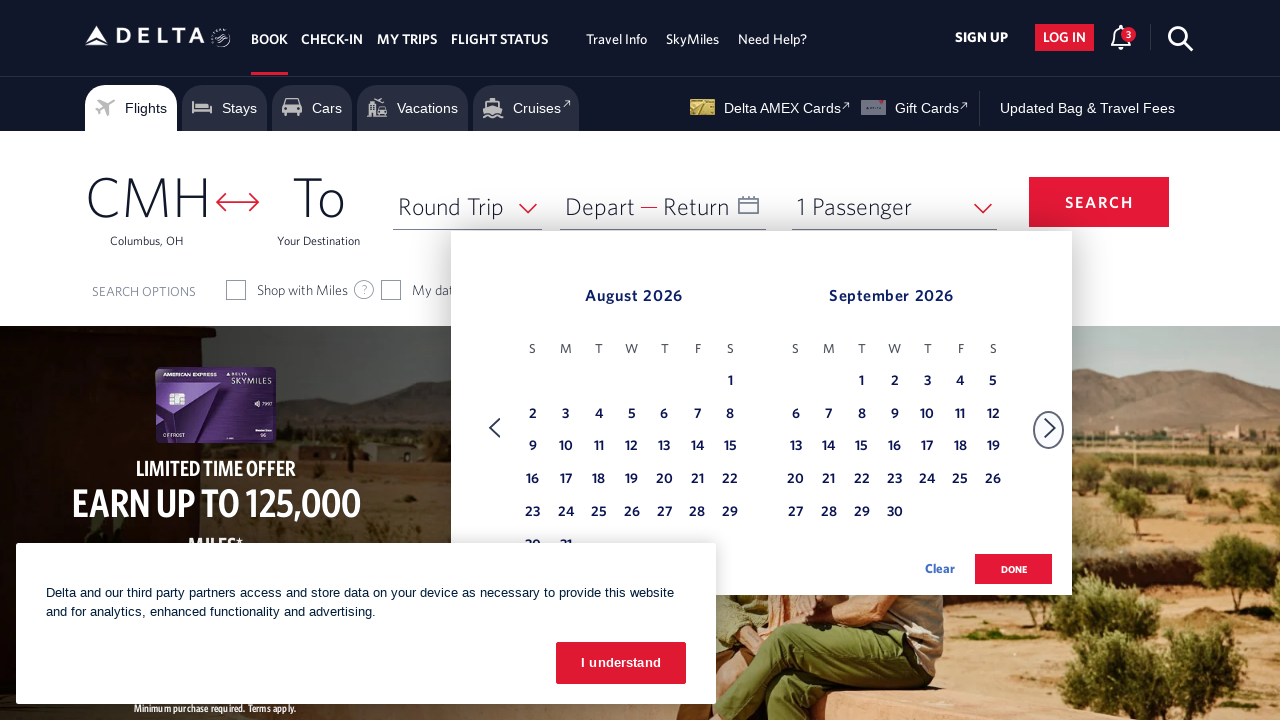

Selected August 13th as departure date at (664, 447) on xpath=//tbody[@class = 'dl-datepicker-tbody-0']/tr/td >> nth=25
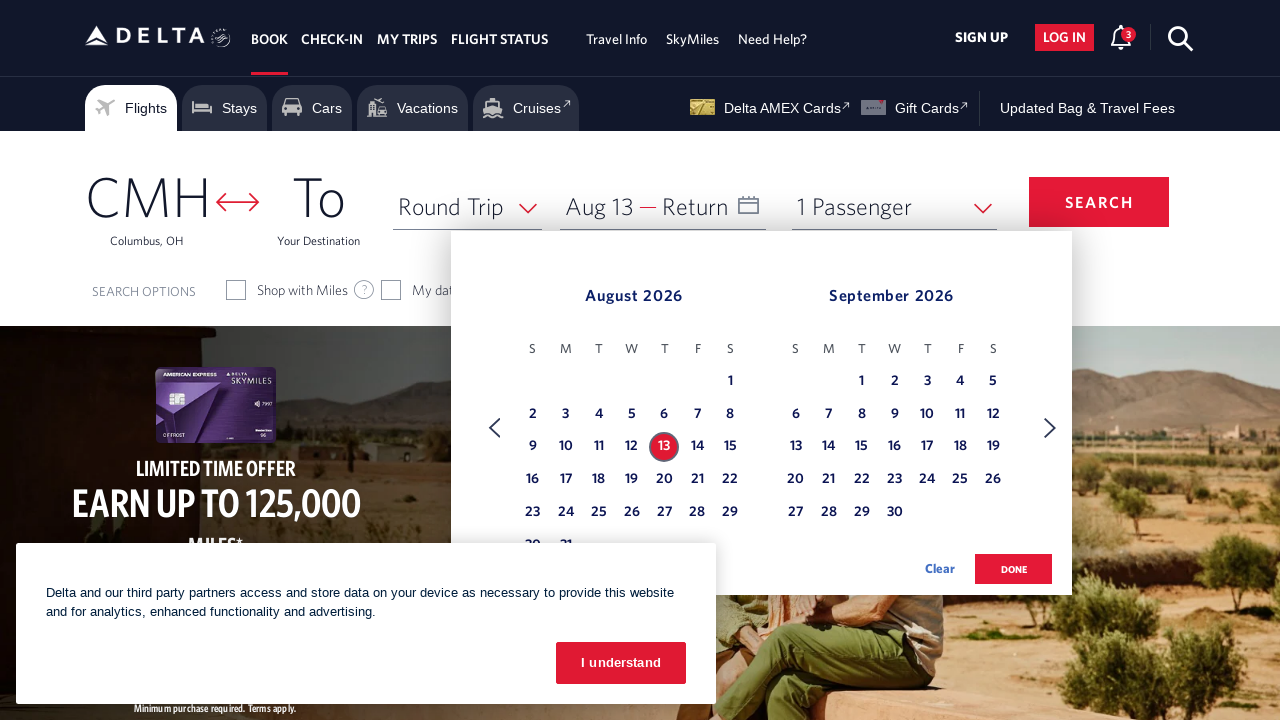

Clicked Next button to navigate return calendar months at (1050, 428) on xpath=//span[text() = 'Next']
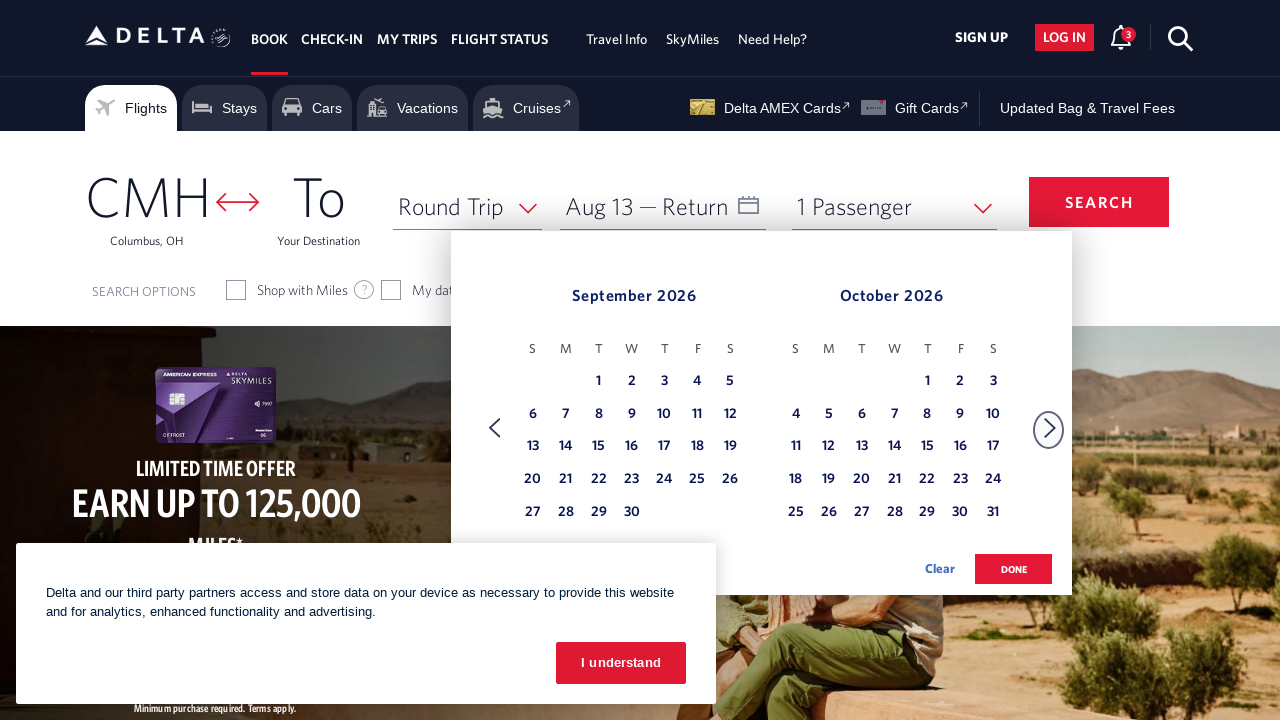

Clicked Next button to navigate return calendar months at (1050, 428) on xpath=//span[text() = 'Next']
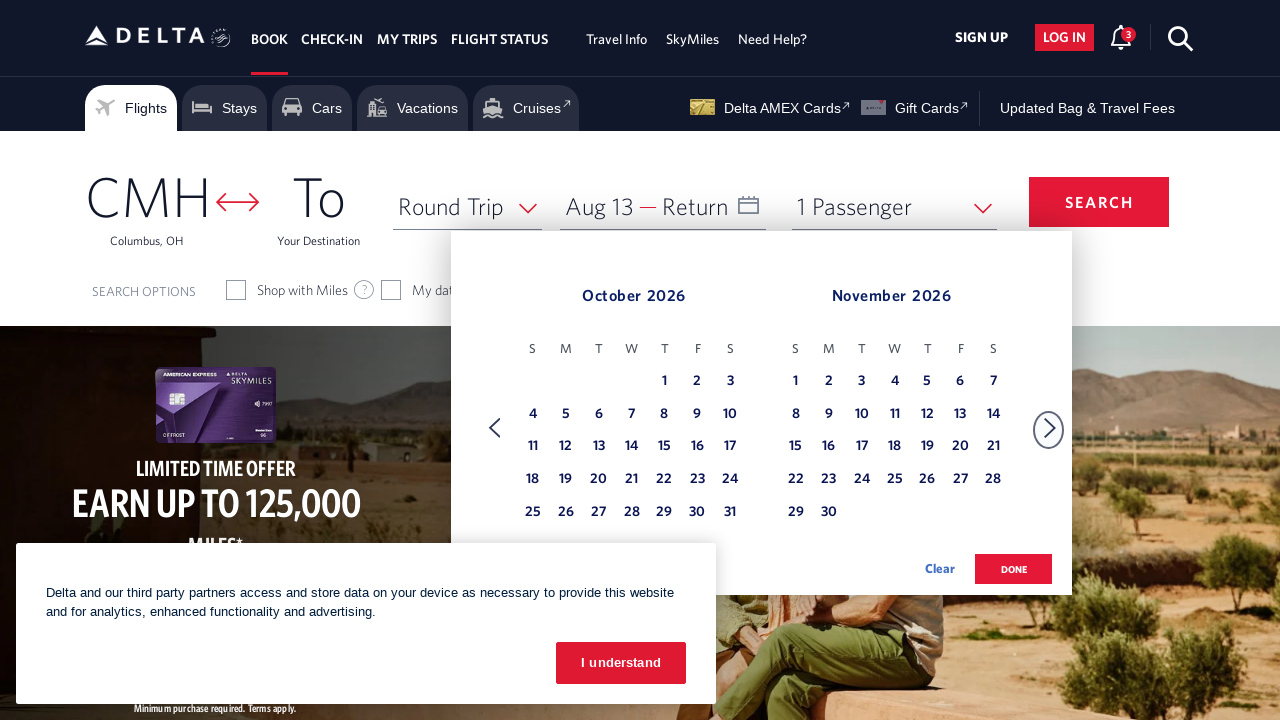

Navigated to November in return date calendar
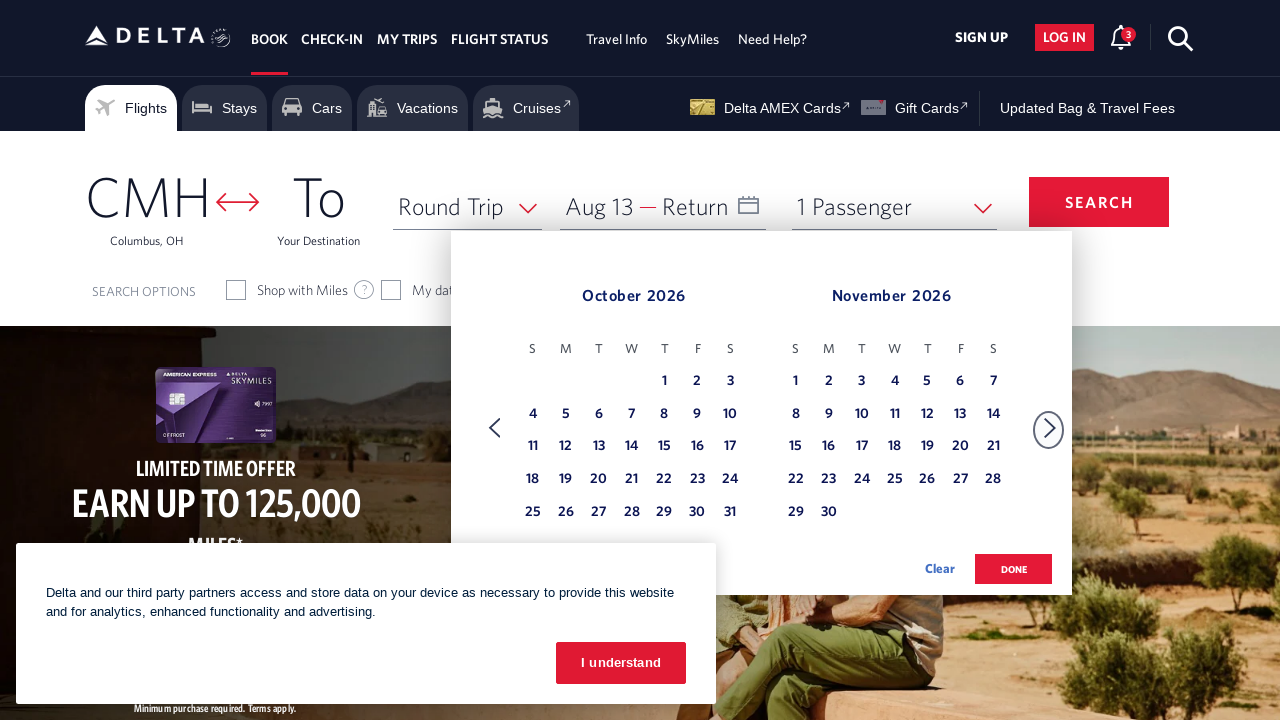

Selected November 30th as return date at (829, 513) on xpath=//tbody[@class = 'dl-datepicker-tbody-1']/tr/td >> nth=36
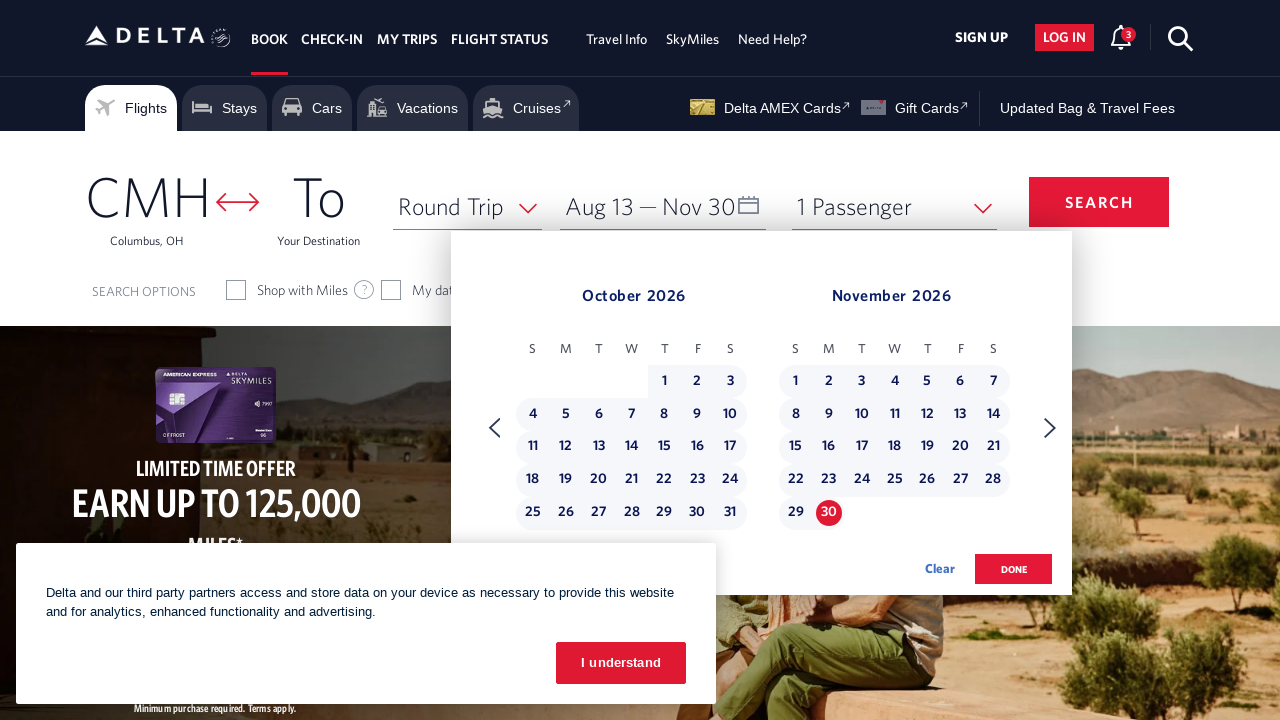

Clicked done button to confirm date selection at (1014, 569) on .donebutton
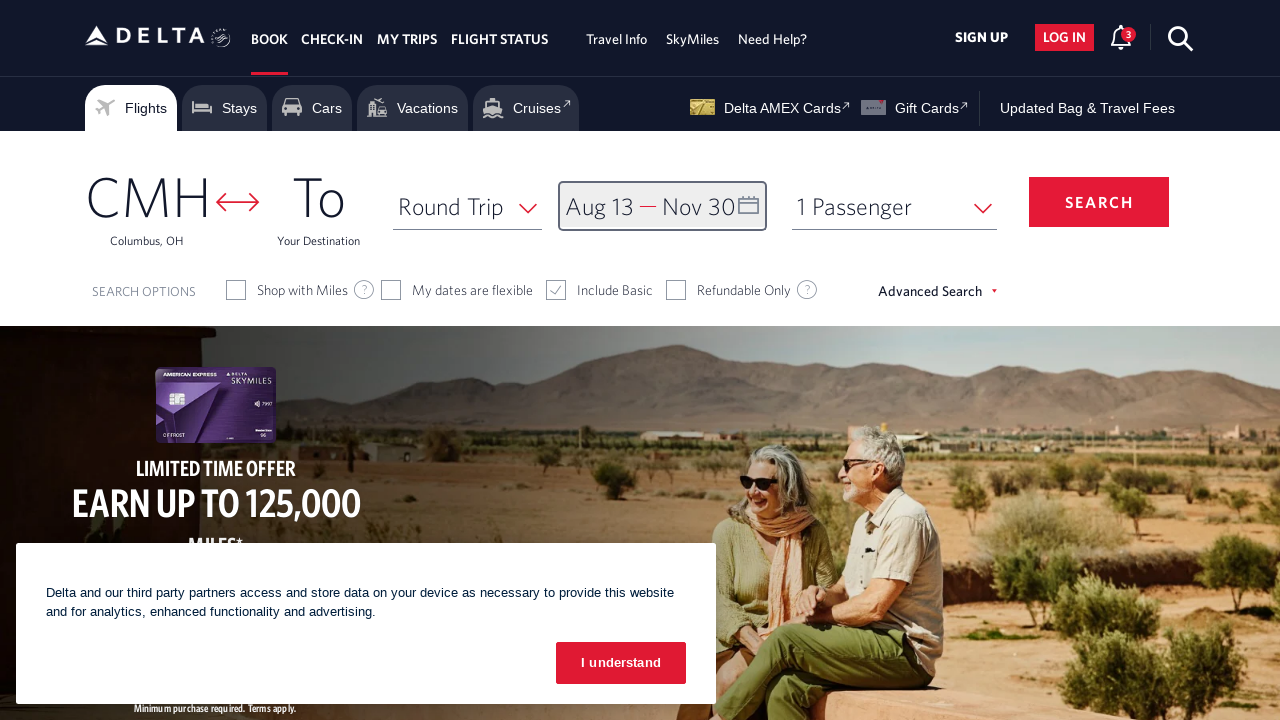

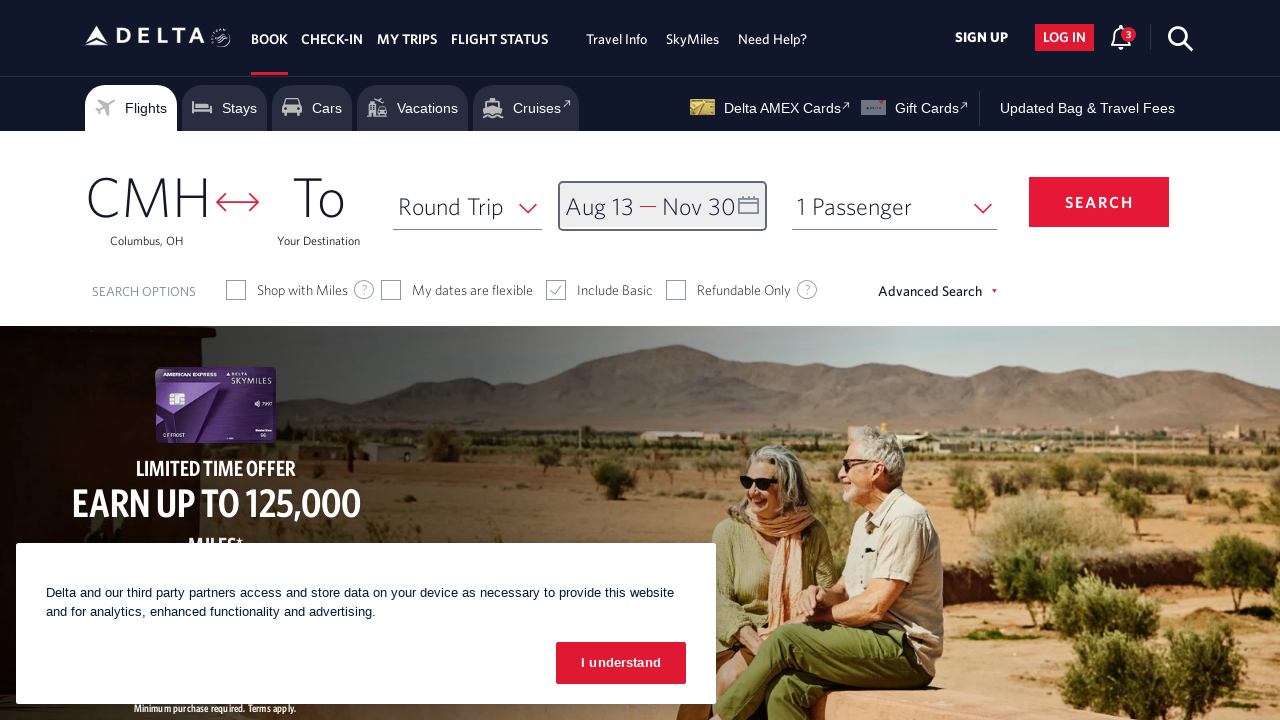